Waits for a specific price to appear, then solves a mathematical problem by calculating a formula and submitting the answer

Starting URL: https://suninjuly.github.io/explicit_wait2.html

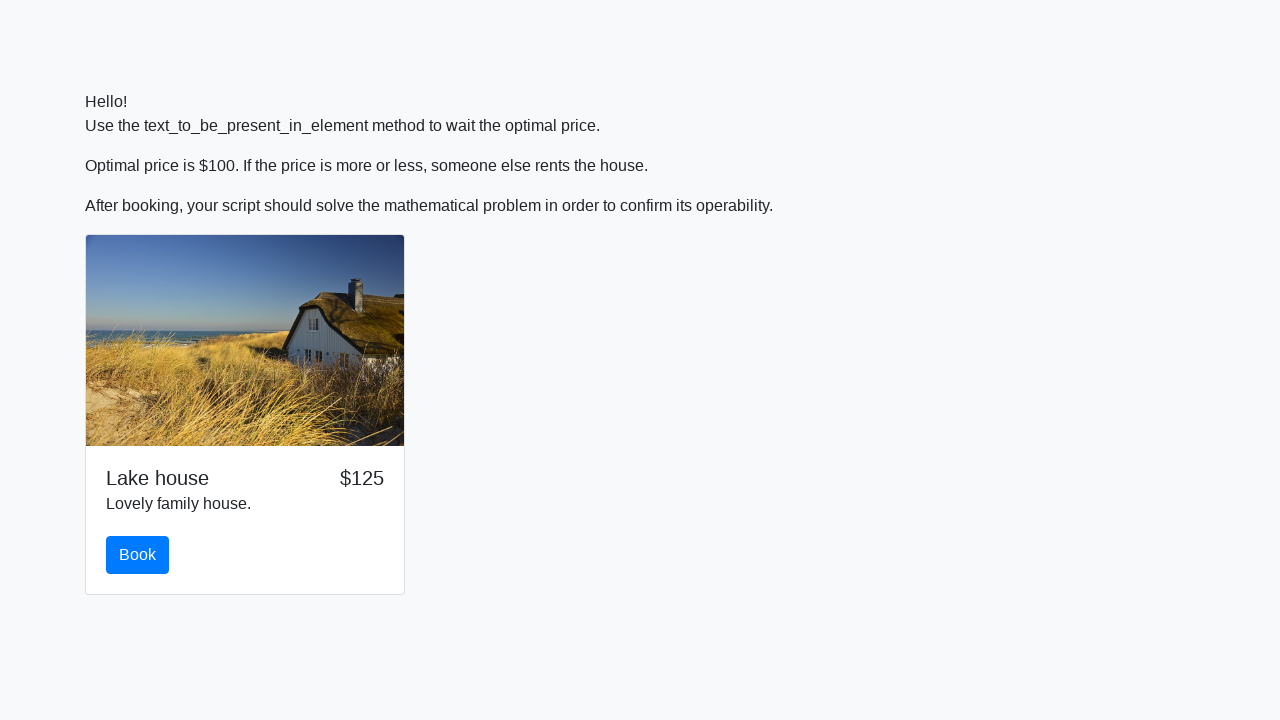

Waited for price to reach $100
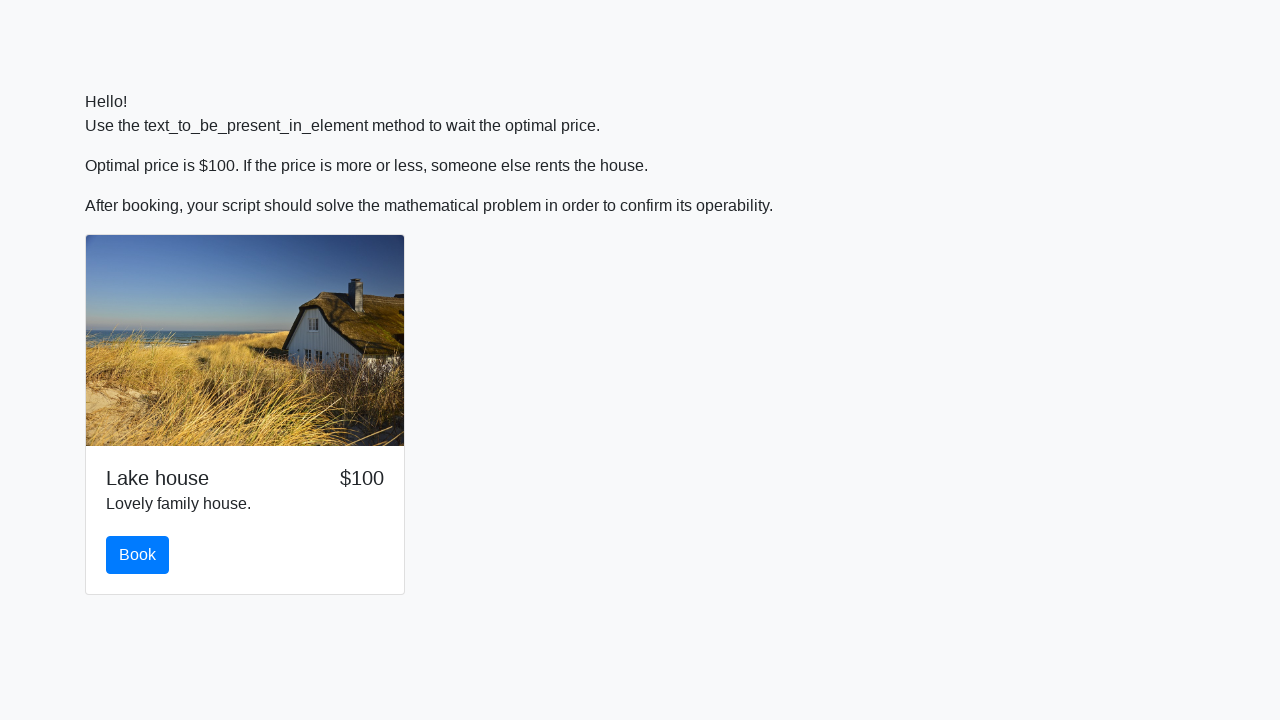

Clicked the book button at (138, 555) on #book
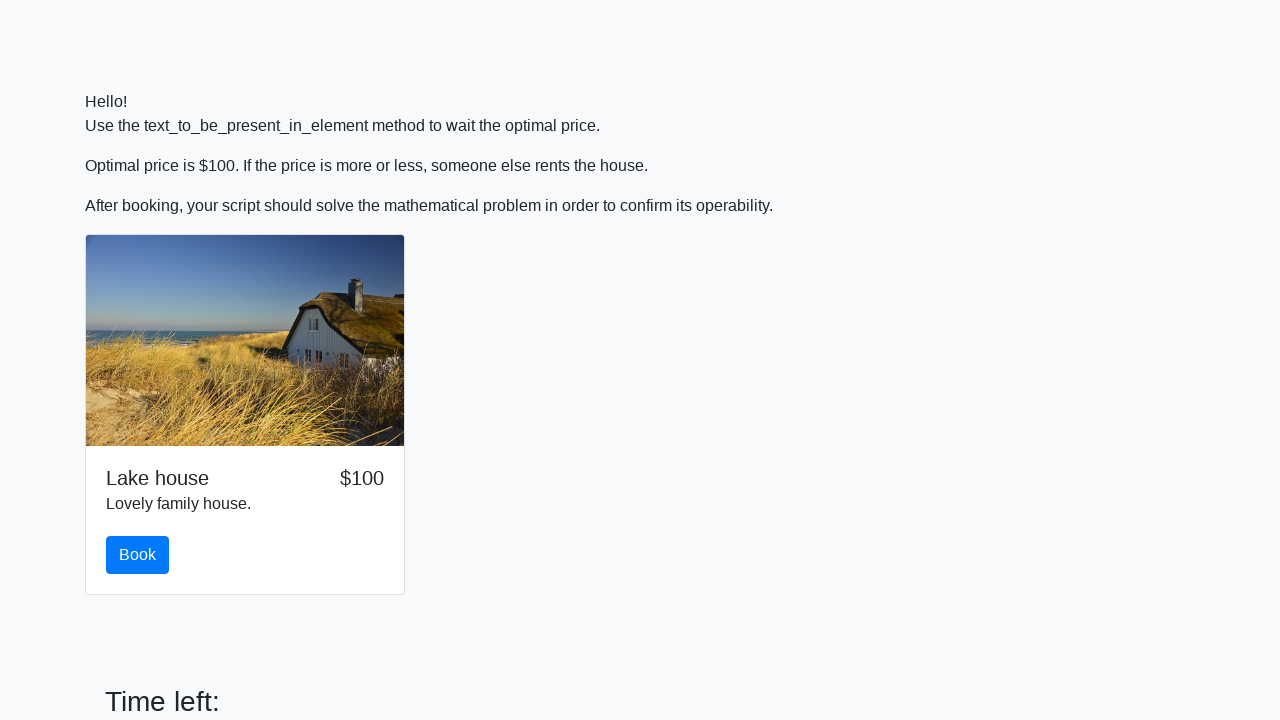

Retrieved input value for calculation: 356
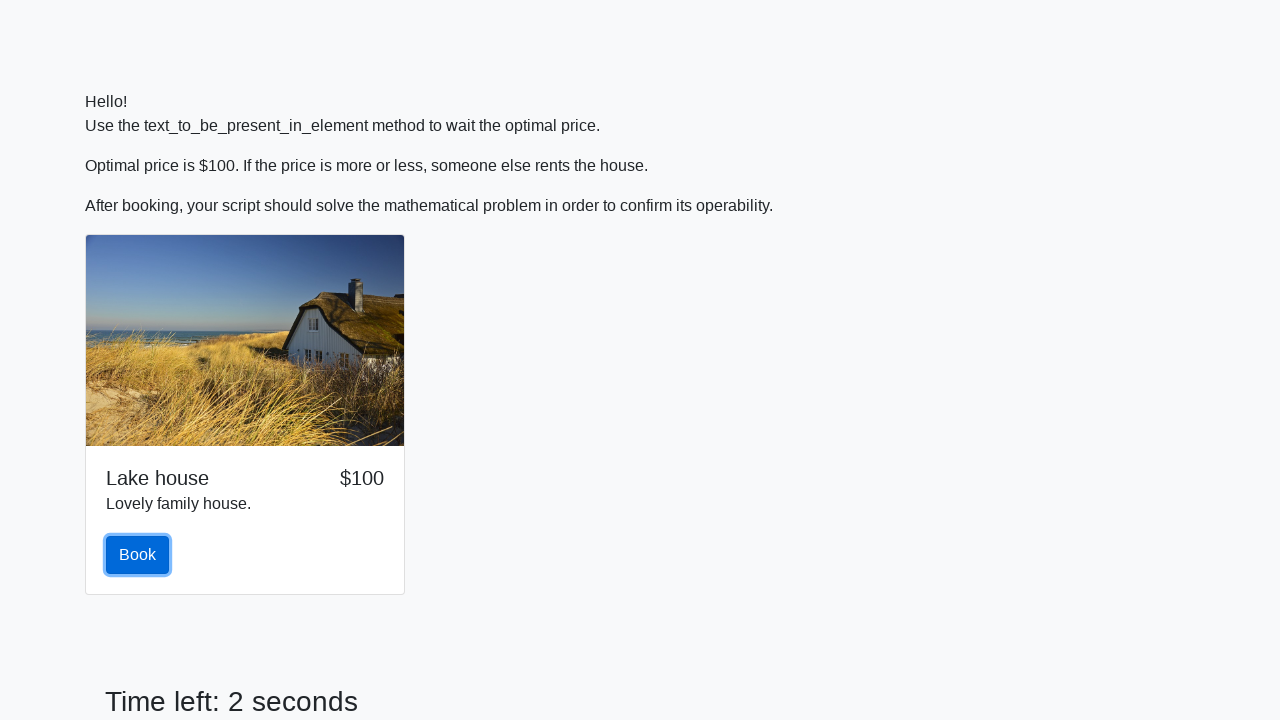

Calculated mathematical result: 2.312322258343966
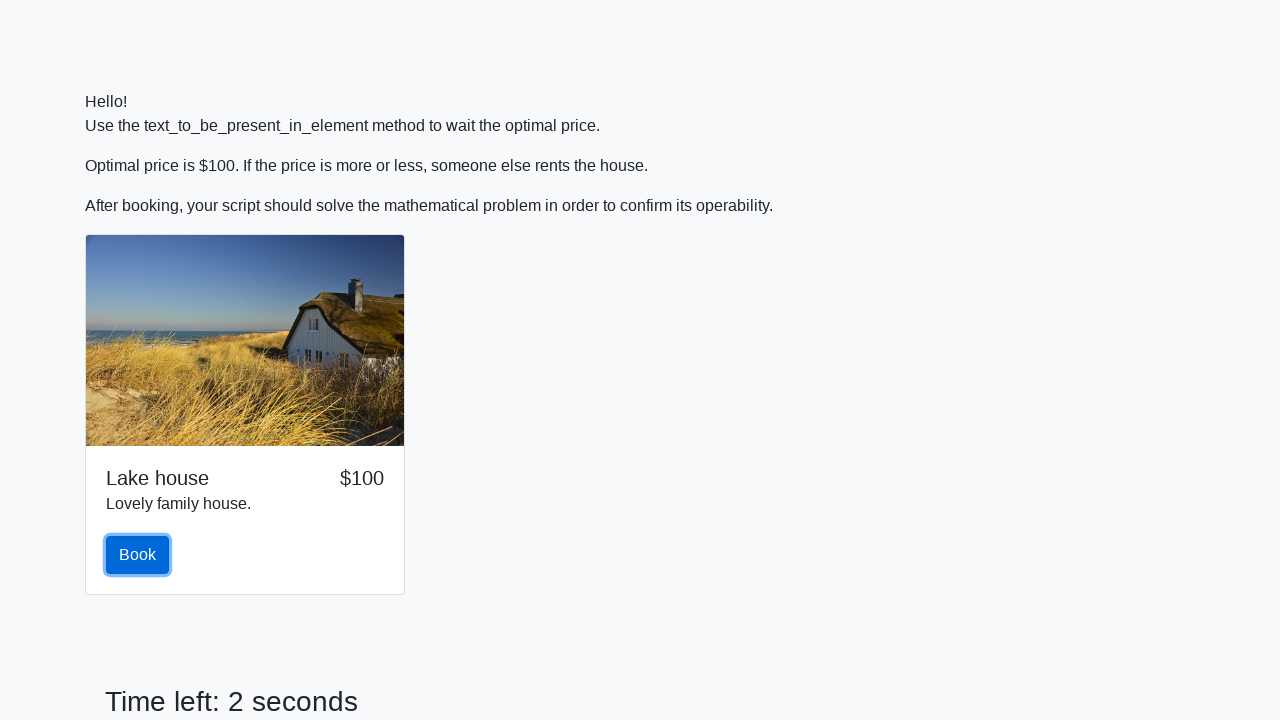

Filled answer field with calculated result on #answer
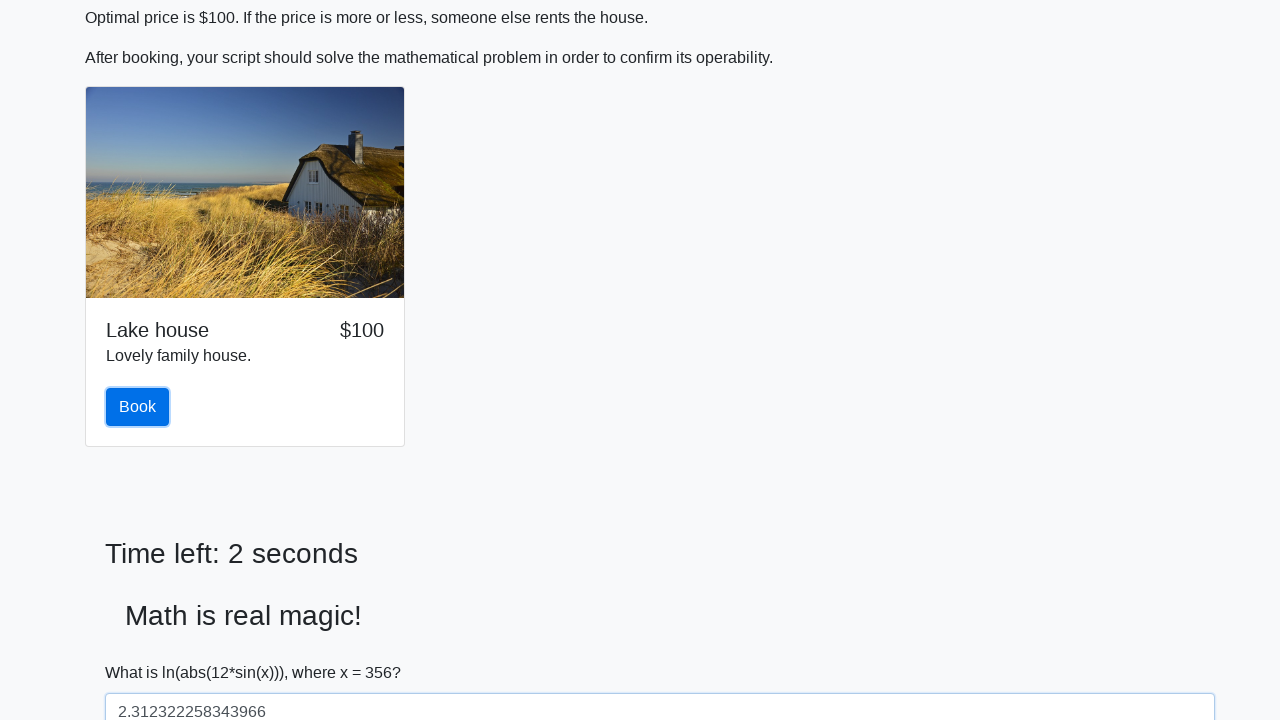

Clicked solve button to submit the answer at (143, 651) on #solve
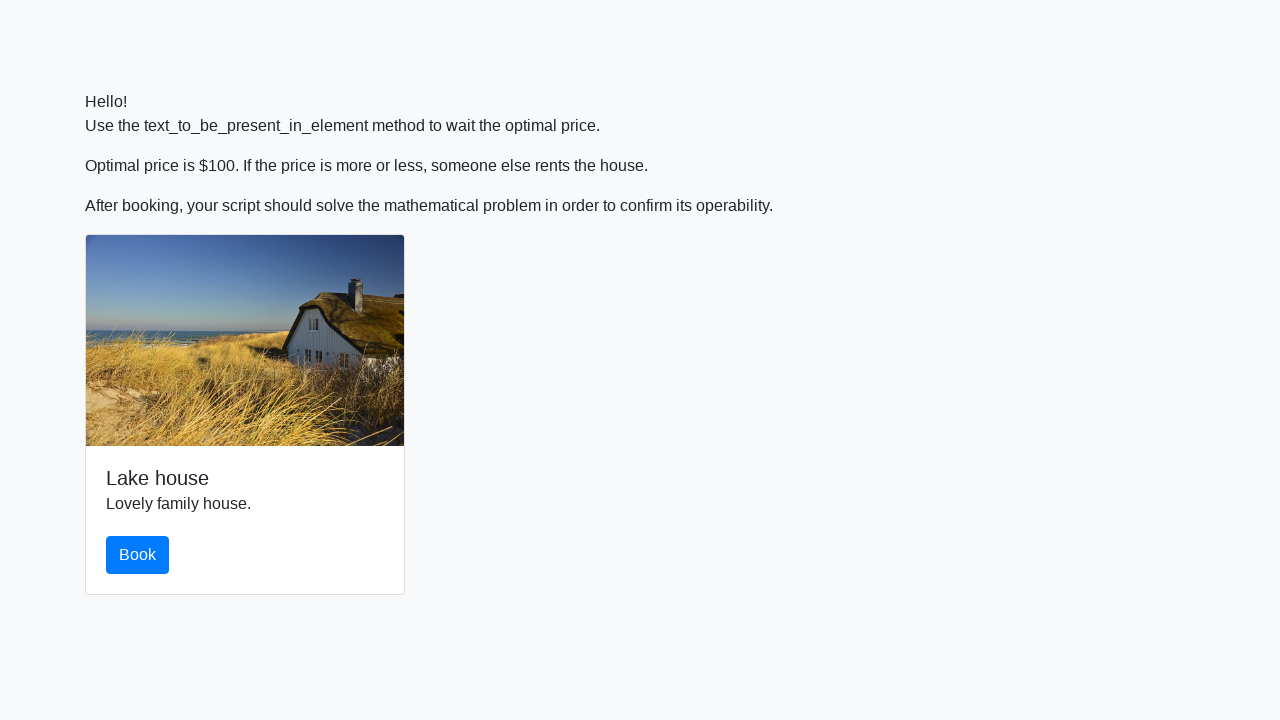

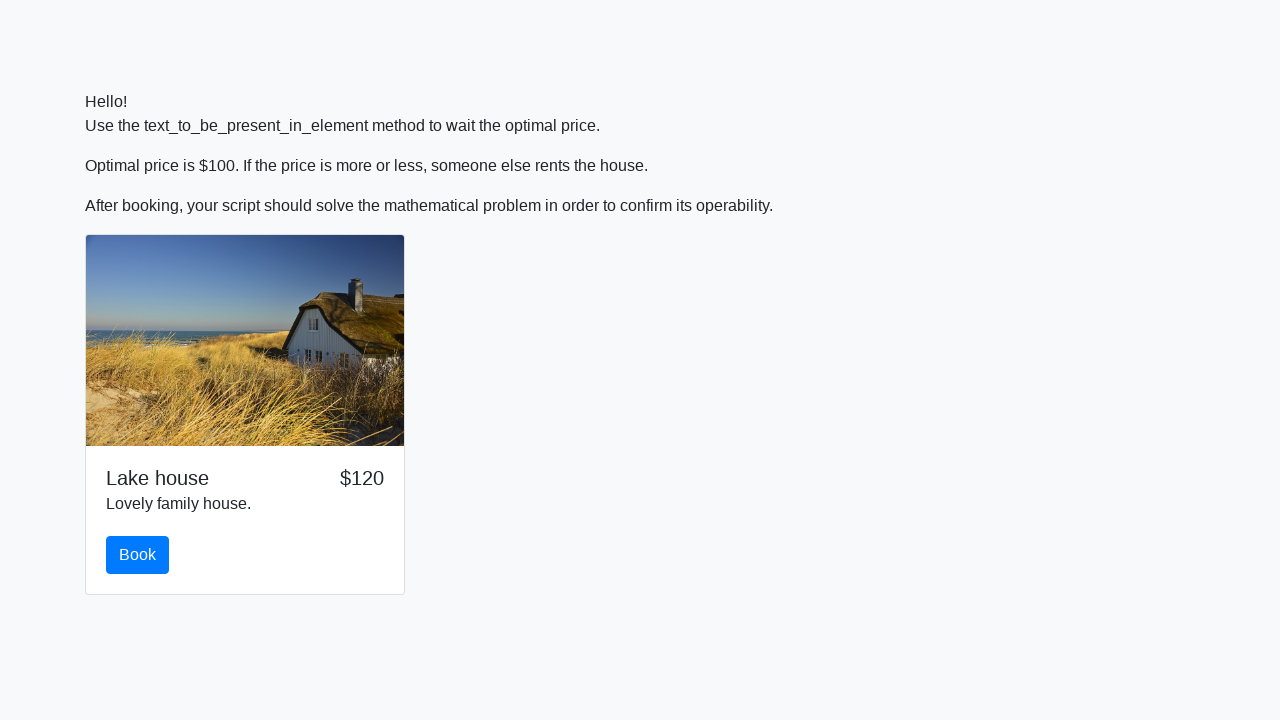